Tests adding a single todo item to the list and verifying it was added successfully

Starting URL: https://todomvc.com/examples/react/dist/

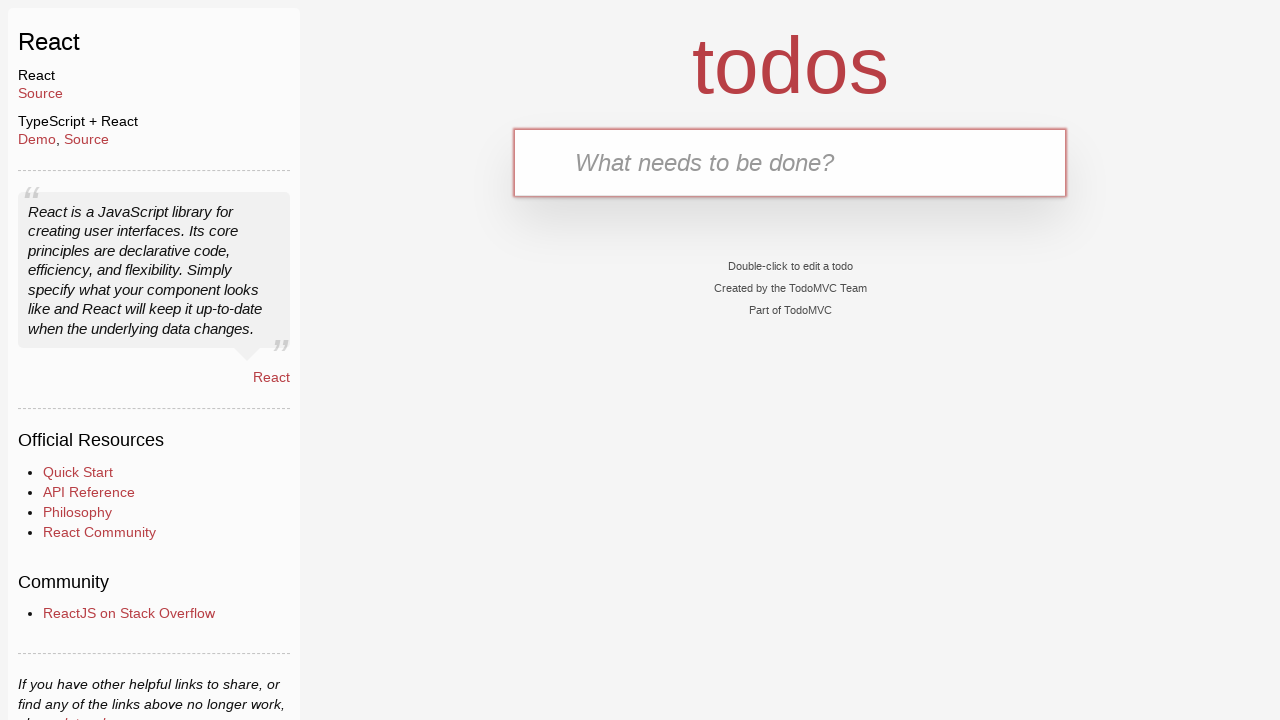

Filled new todo input field with 'TICKET:New Feature- ABCD' on input.new-todo
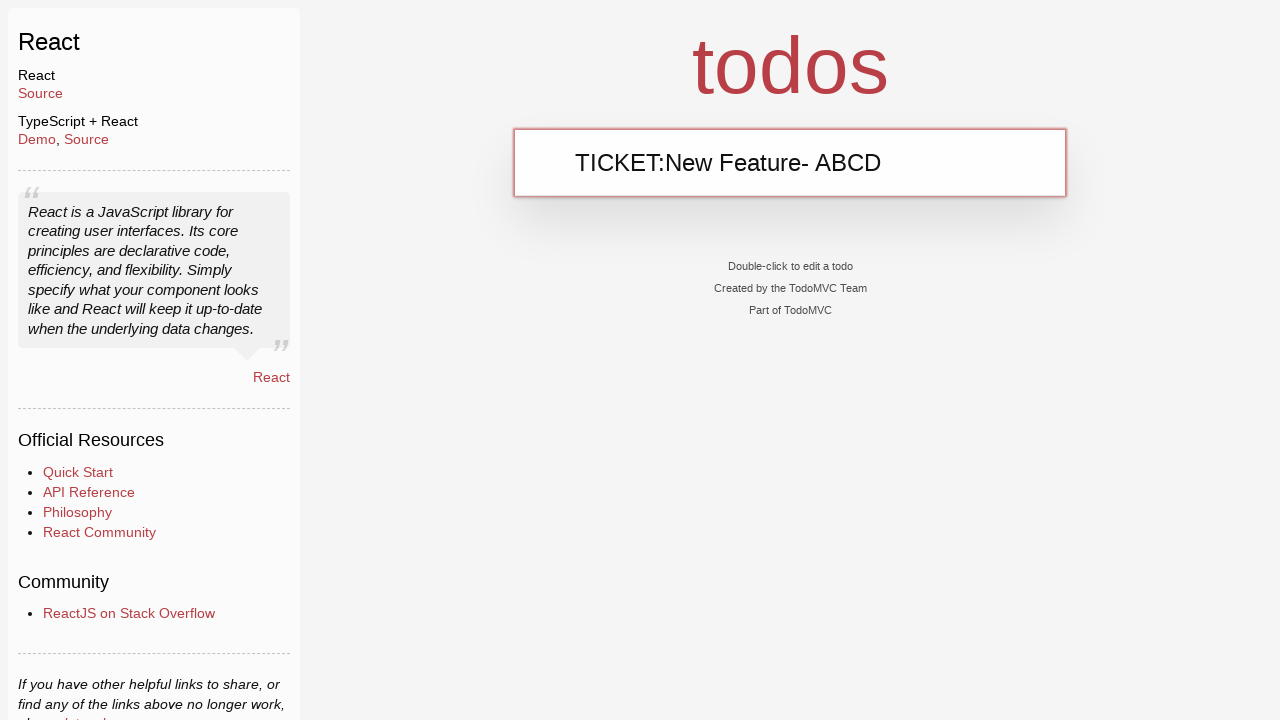

Pressed Enter to submit the new todo item on input.new-todo
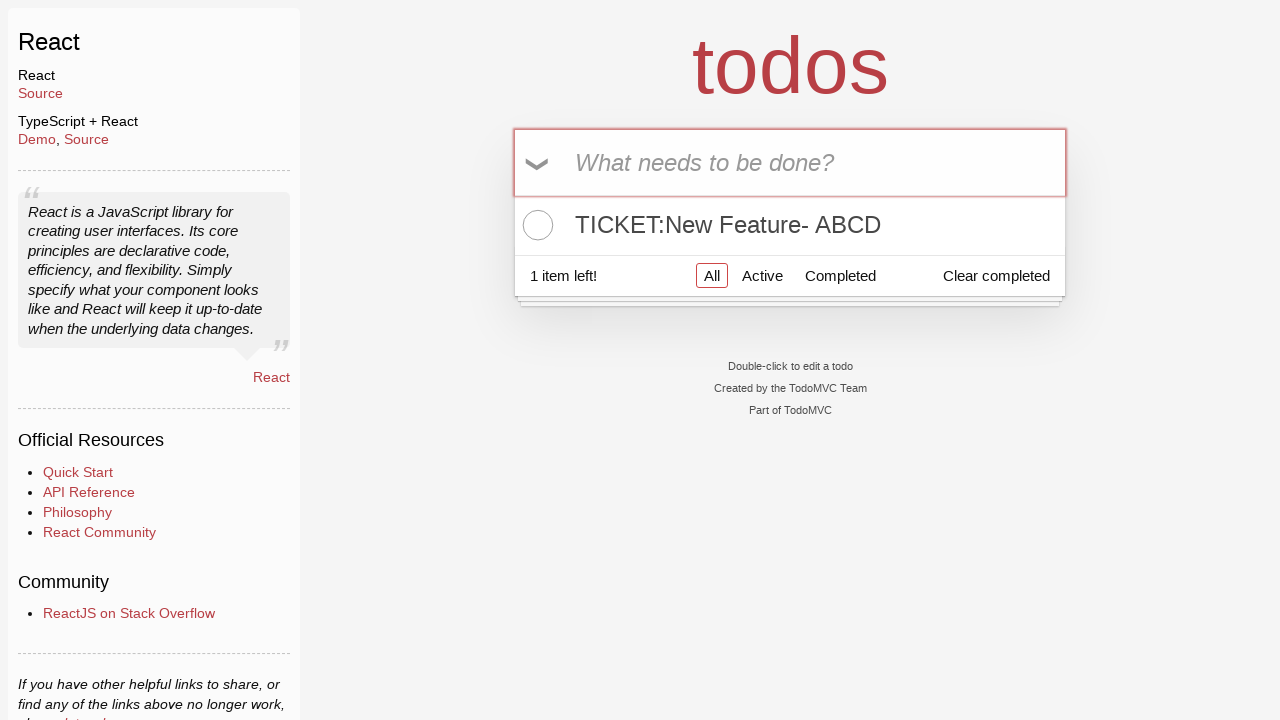

Todo count element loaded, verifying todo was added successfully
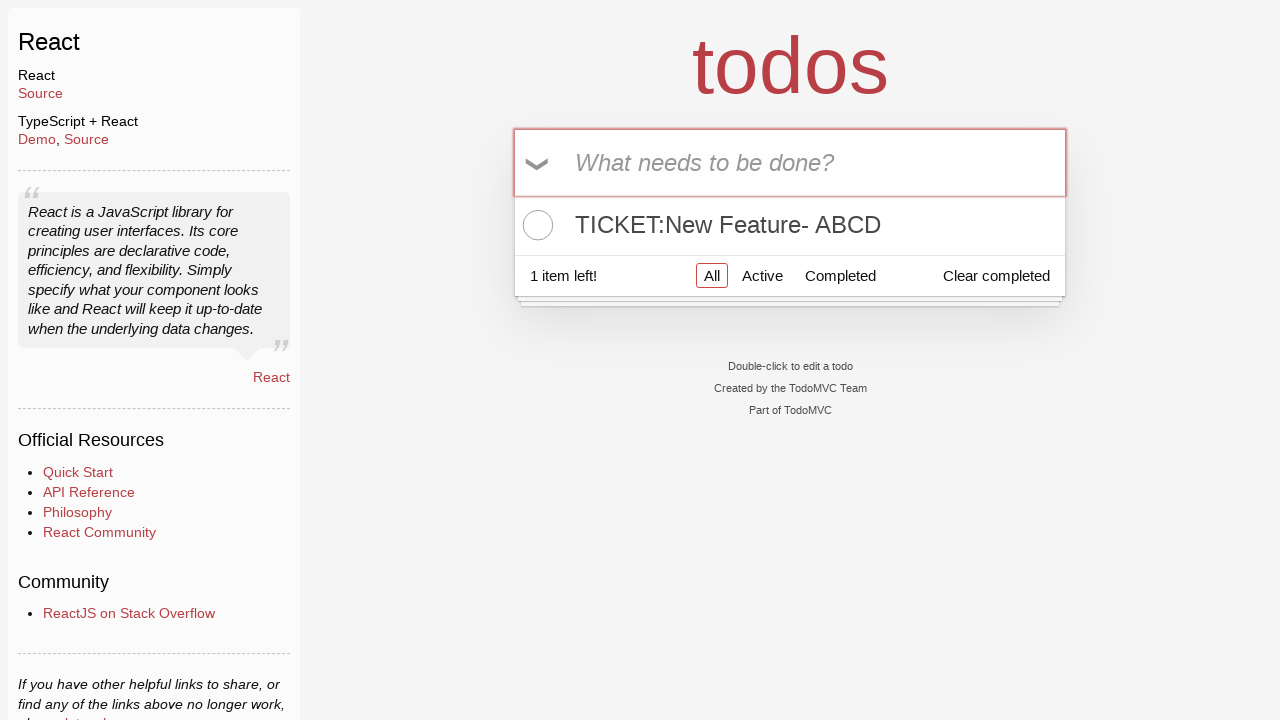

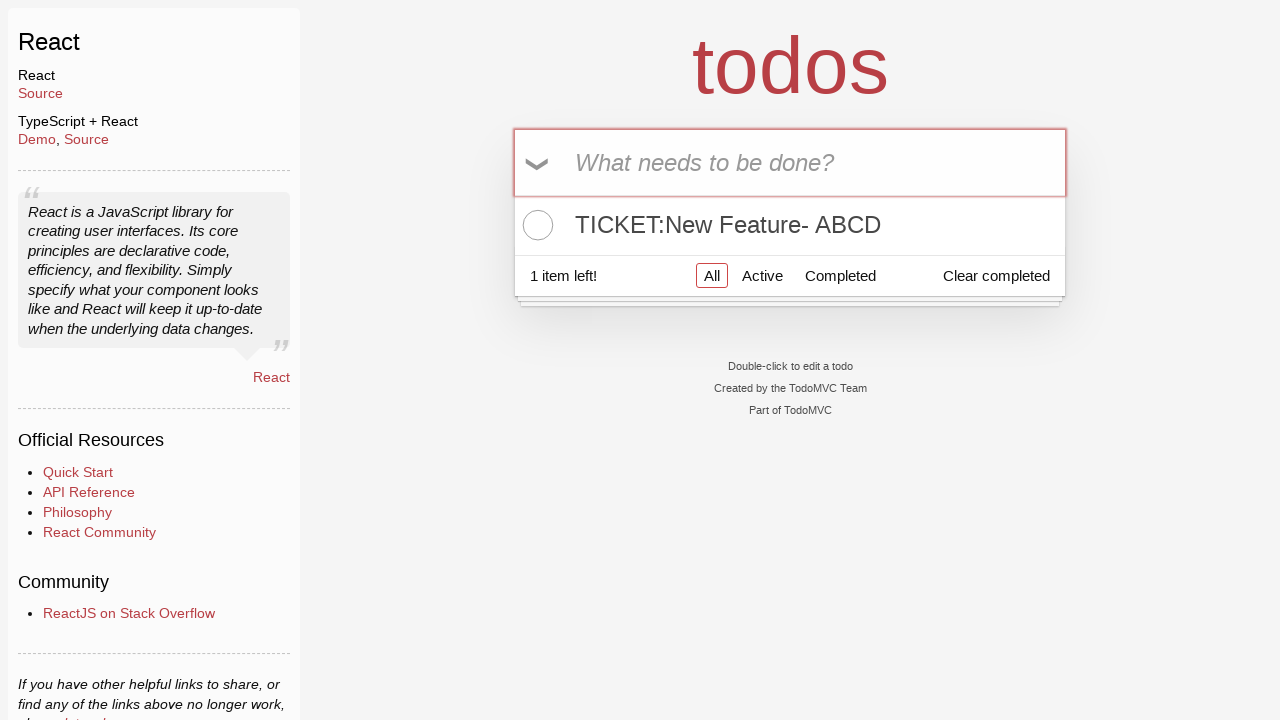